Tests multi-selection dropdown functionality by selecting multiple options, then deselecting one option

Starting URL: http://omayo.blogspot.com/

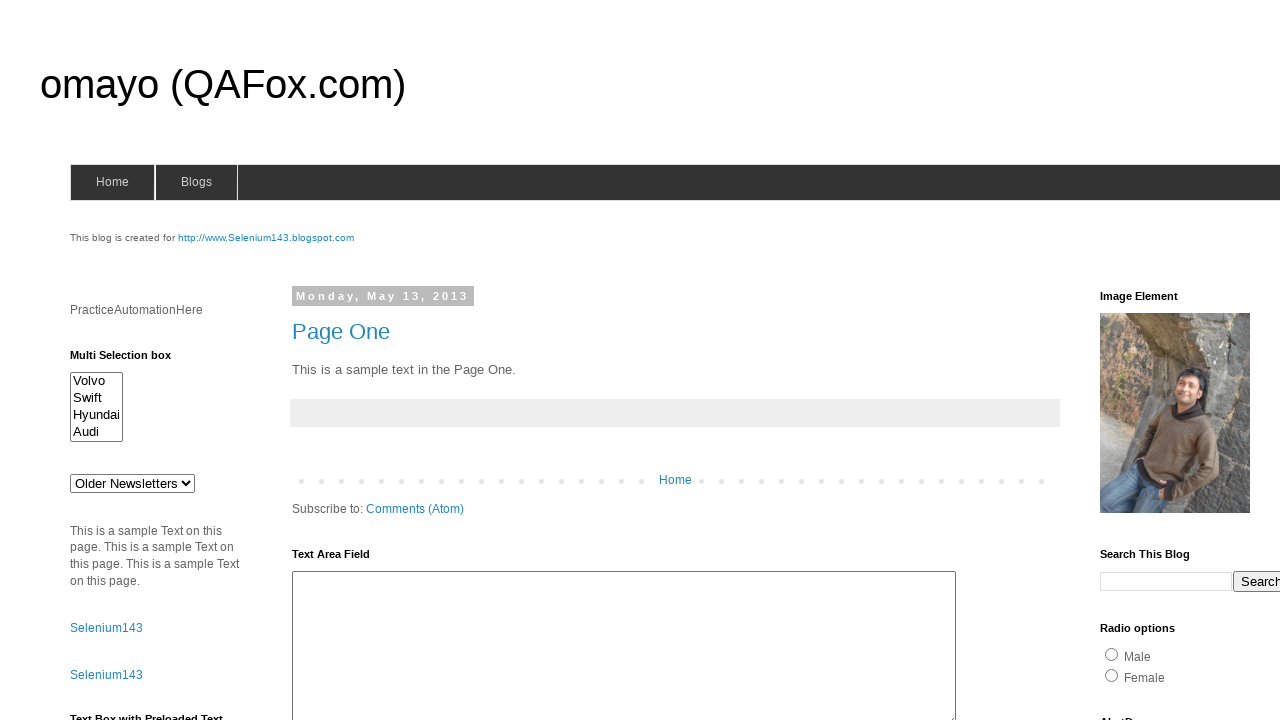

Located the multi-select dropdown element with id 'multiselect1'
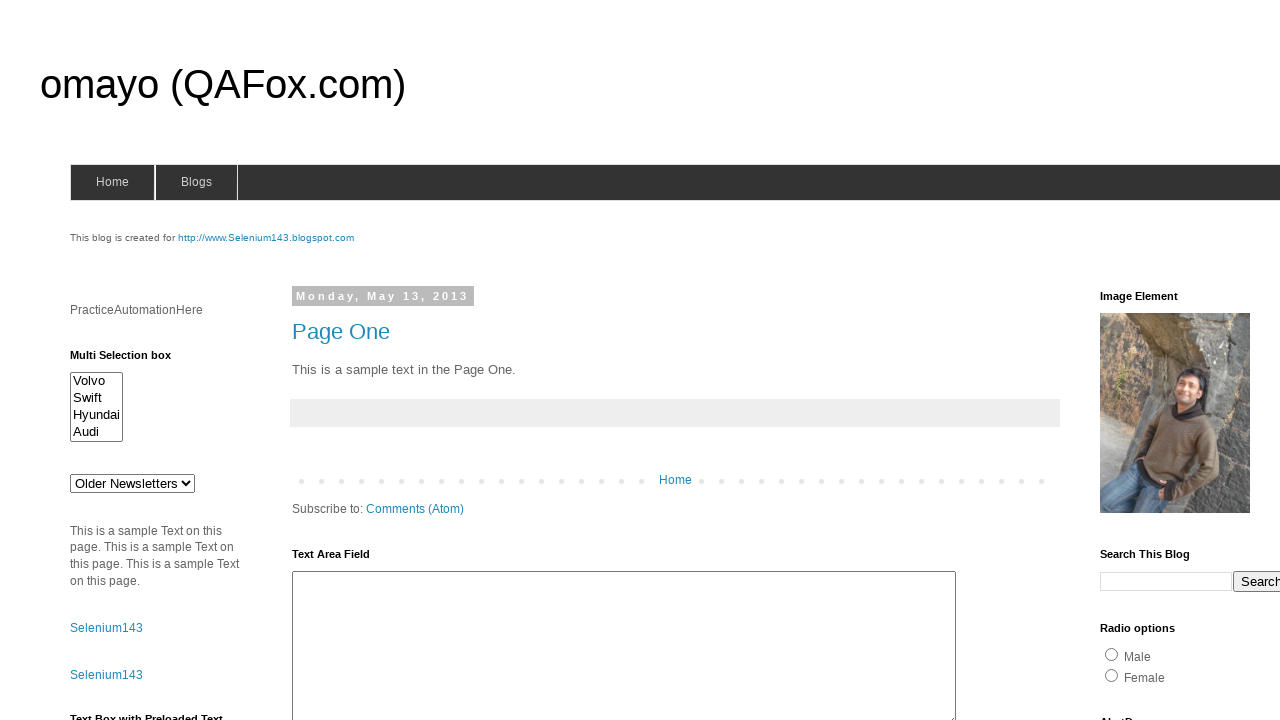

Selected 'Audi' option from multi-select dropdown on #multiselect1
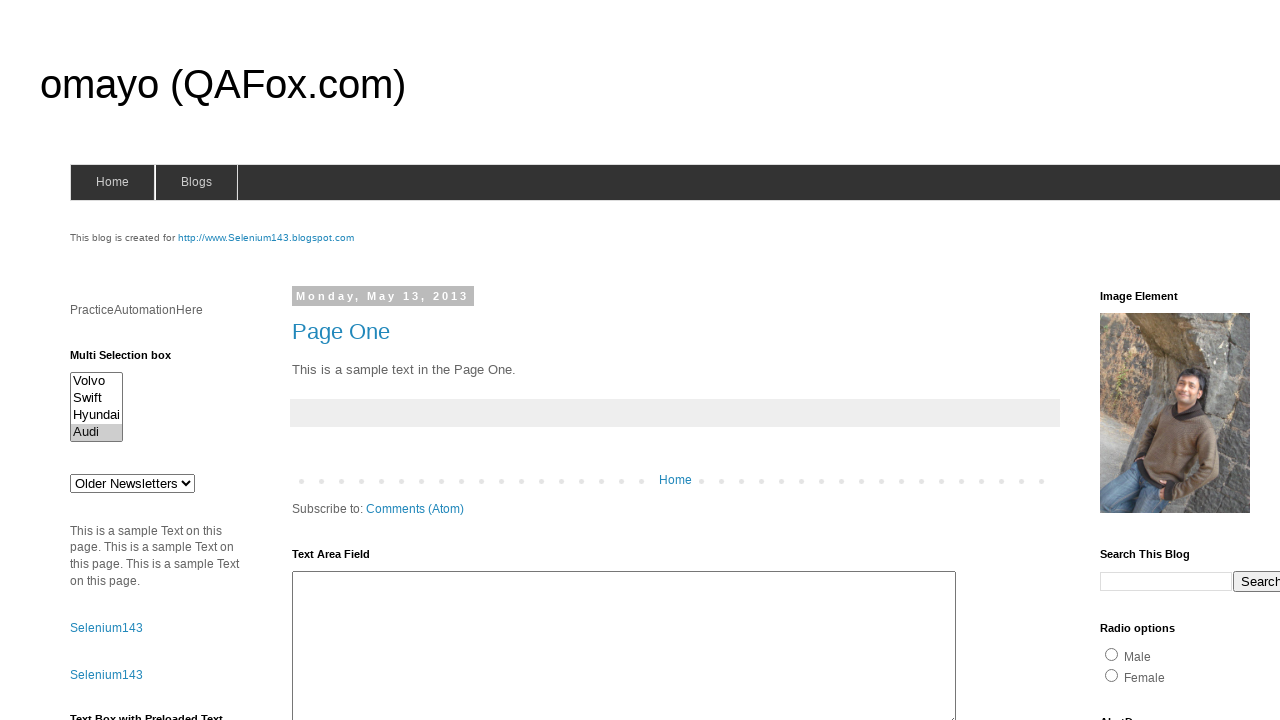

Selected 'Audi' and 'Volvo' options from multi-select dropdown on #multiselect1
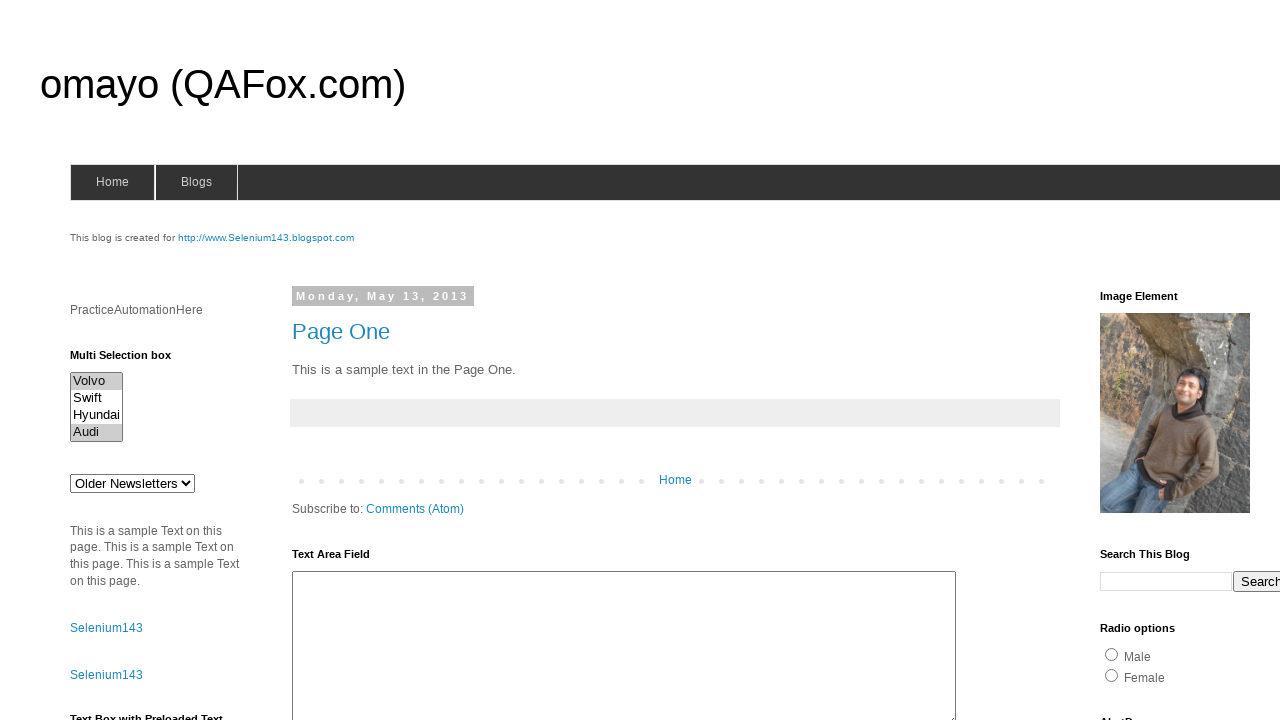

Selected 'Audi', 'Volvo', and 'Hyundai' options from multi-select dropdown on #multiselect1
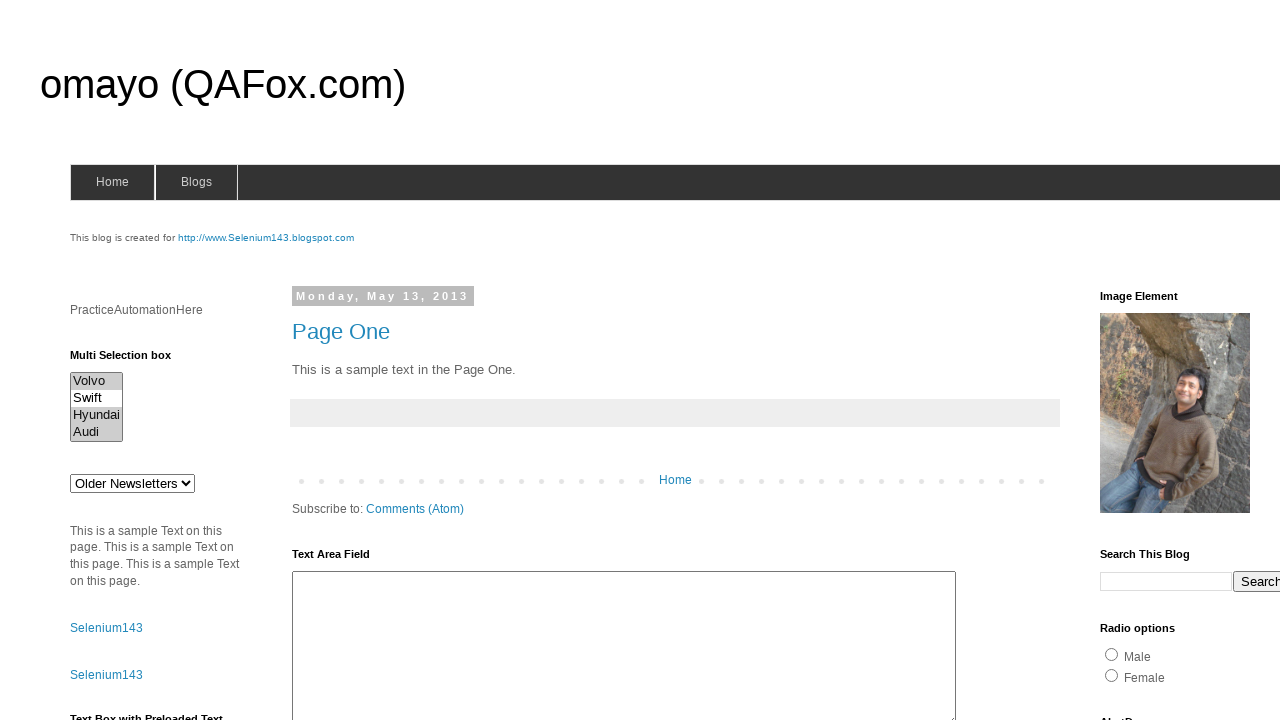

Deselected 'Hyundai' option, keeping only 'Audi' and 'Volvo' selected on #multiselect1
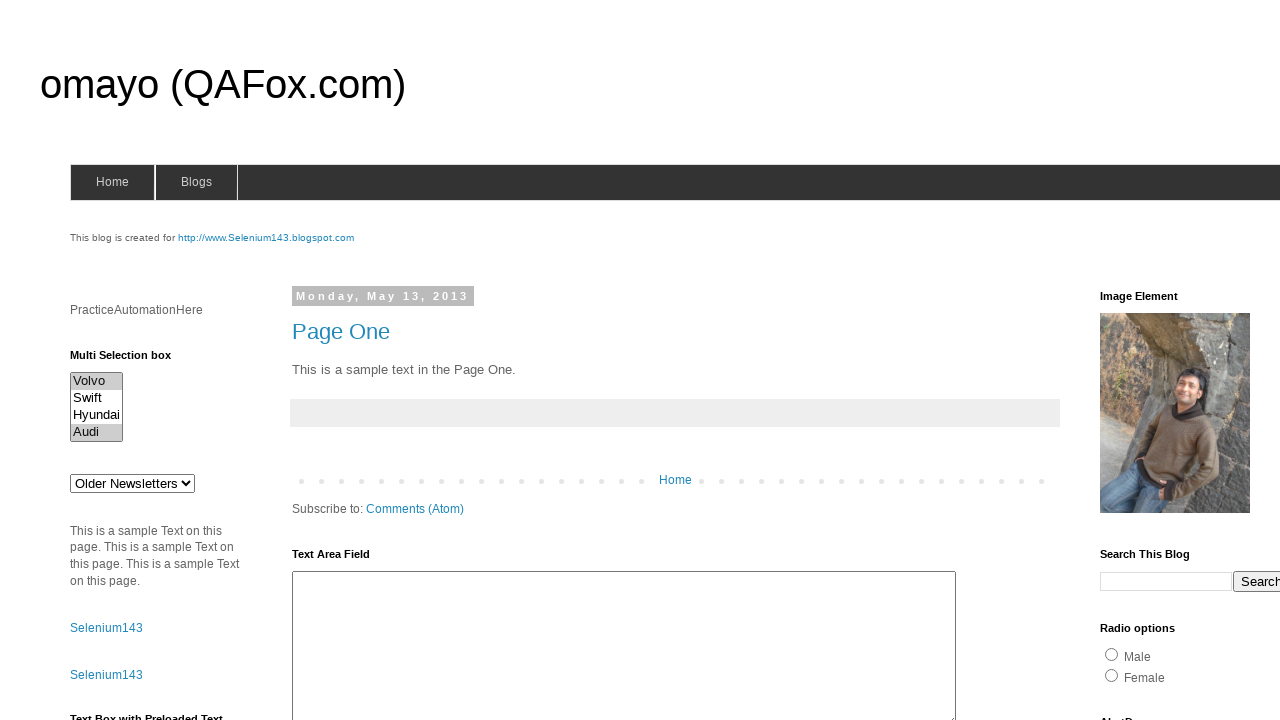

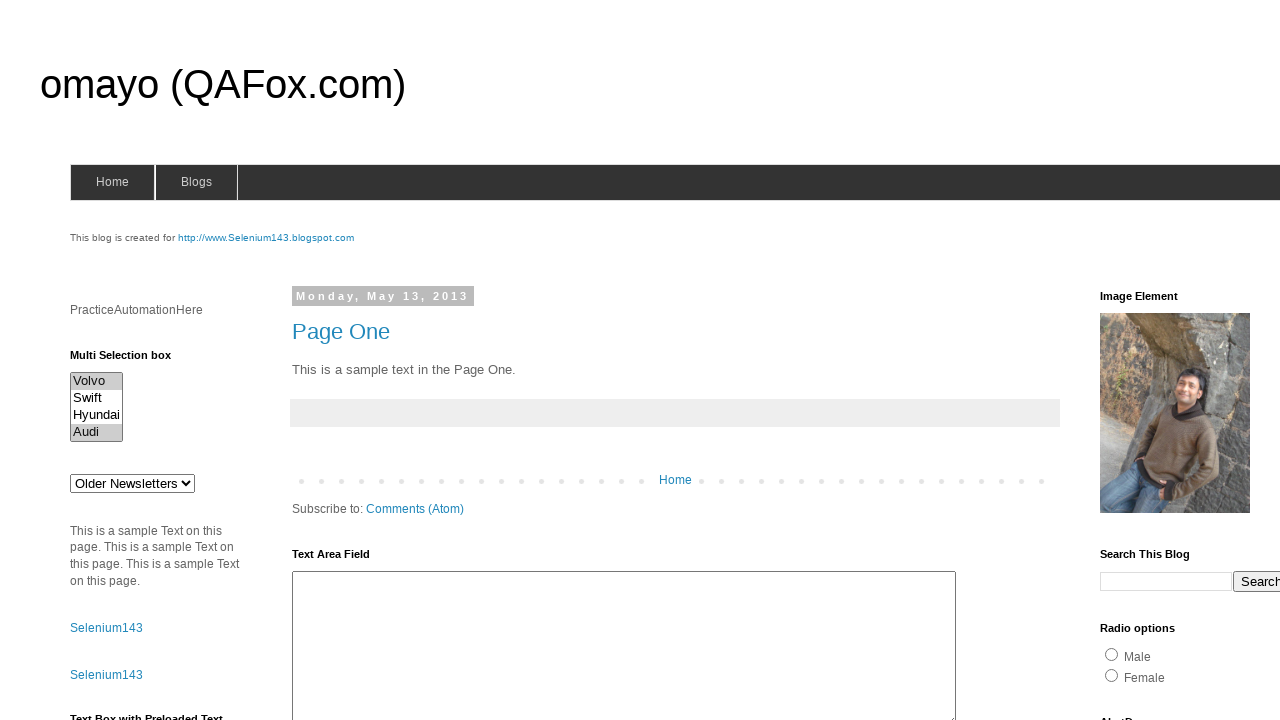